Tests that the button in the category list section contains the text "Подробнее" (More details)

Starting URL: https://cleverbots.ru/

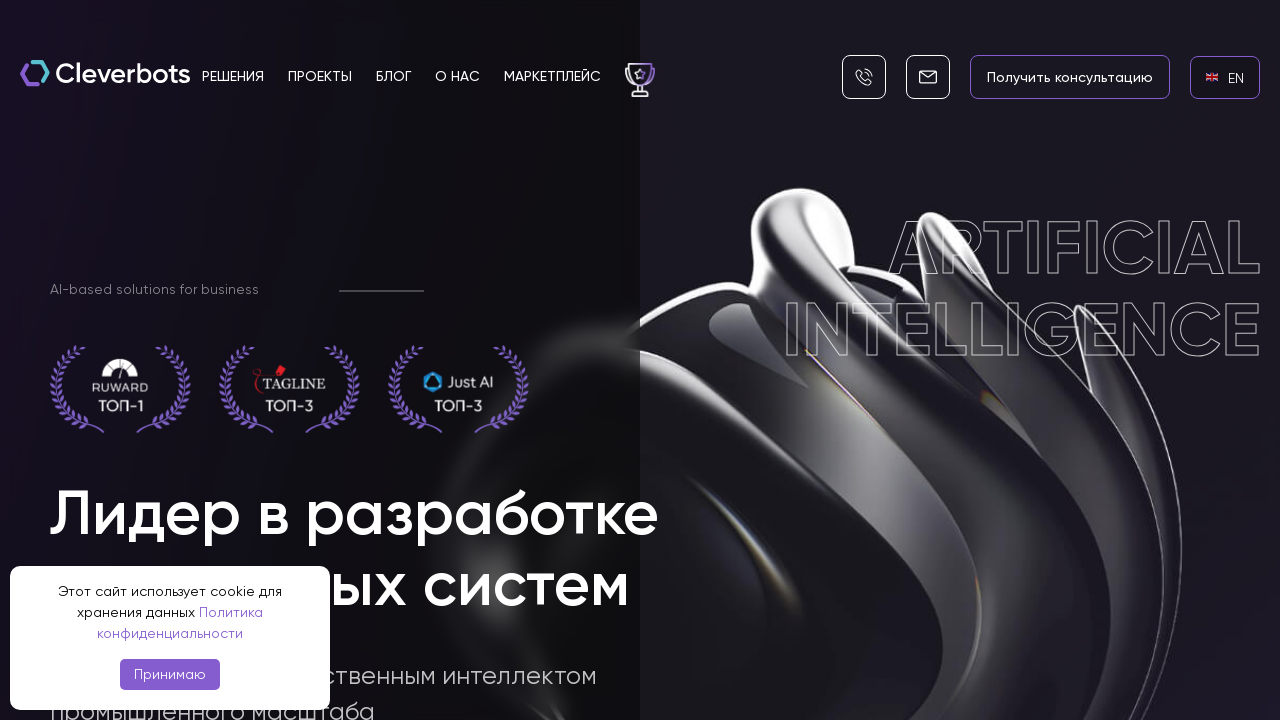

Clicked on English language link at (1225, 77) on internal:role=link[name="en EN"i]
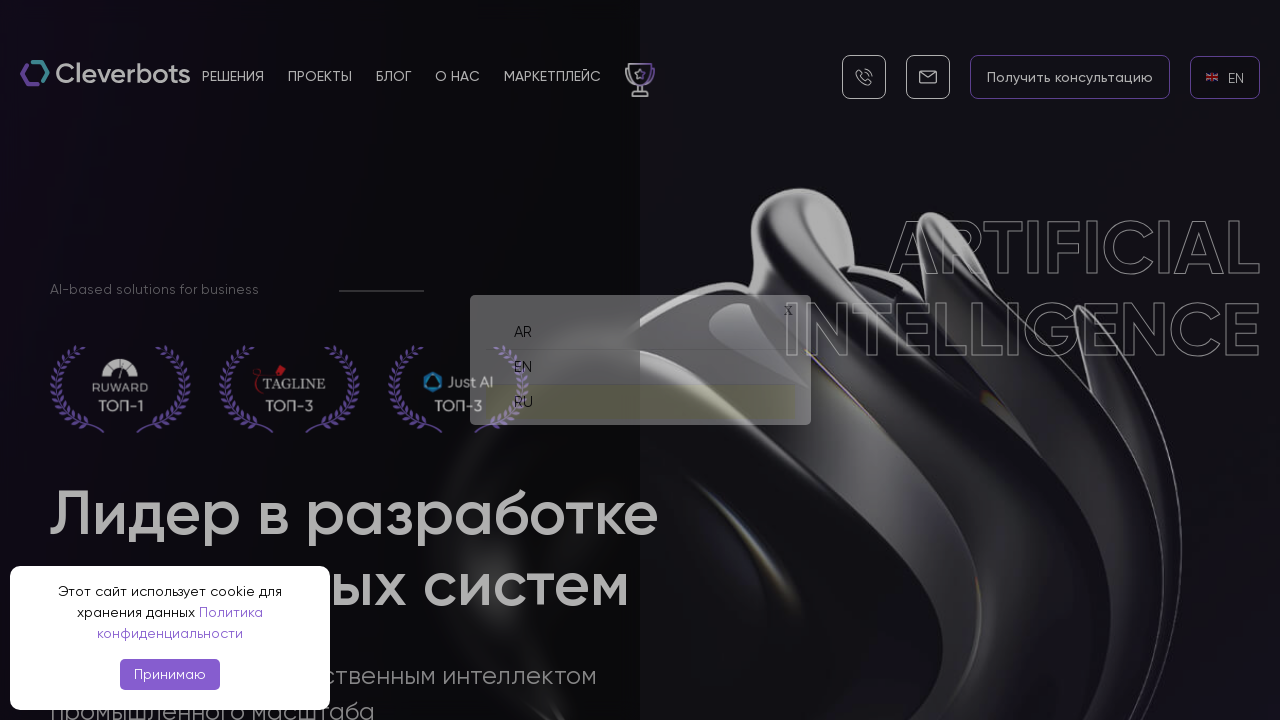

Clicked on Russian language link at (640, 394) on internal:role=link[name="ru RU"i]
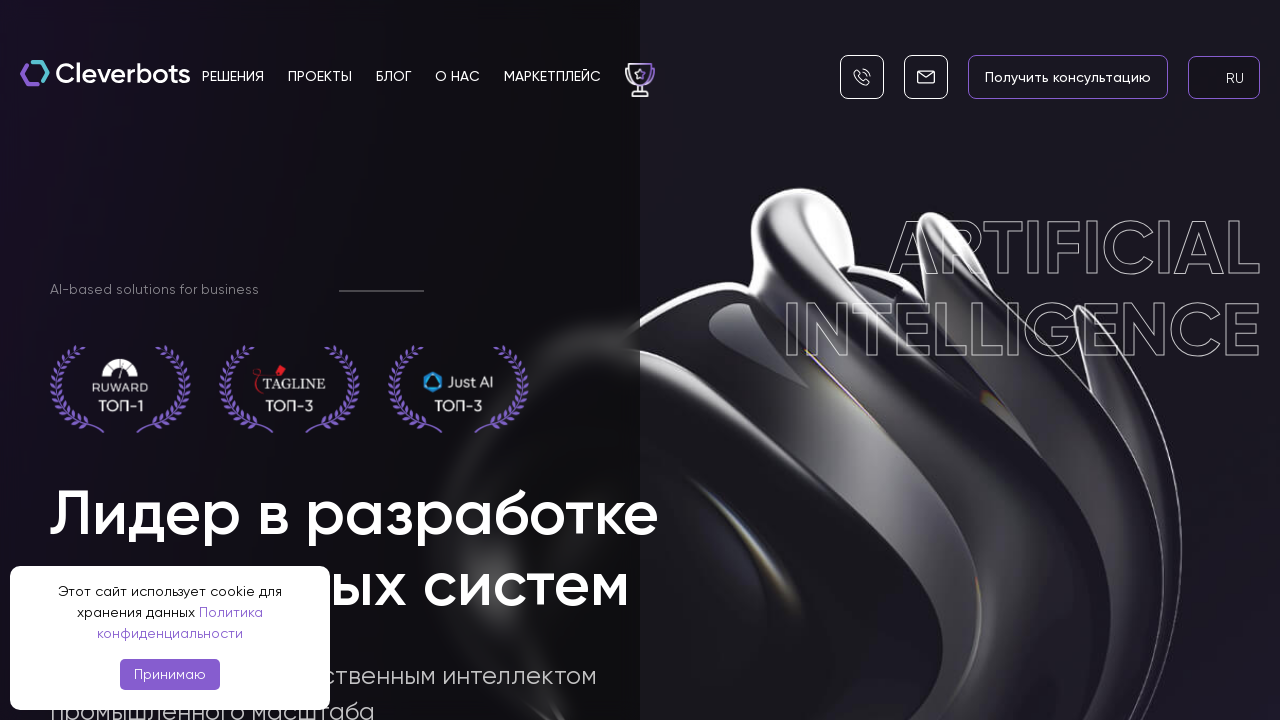

Verified button in category list section contains text 'Подробнее'
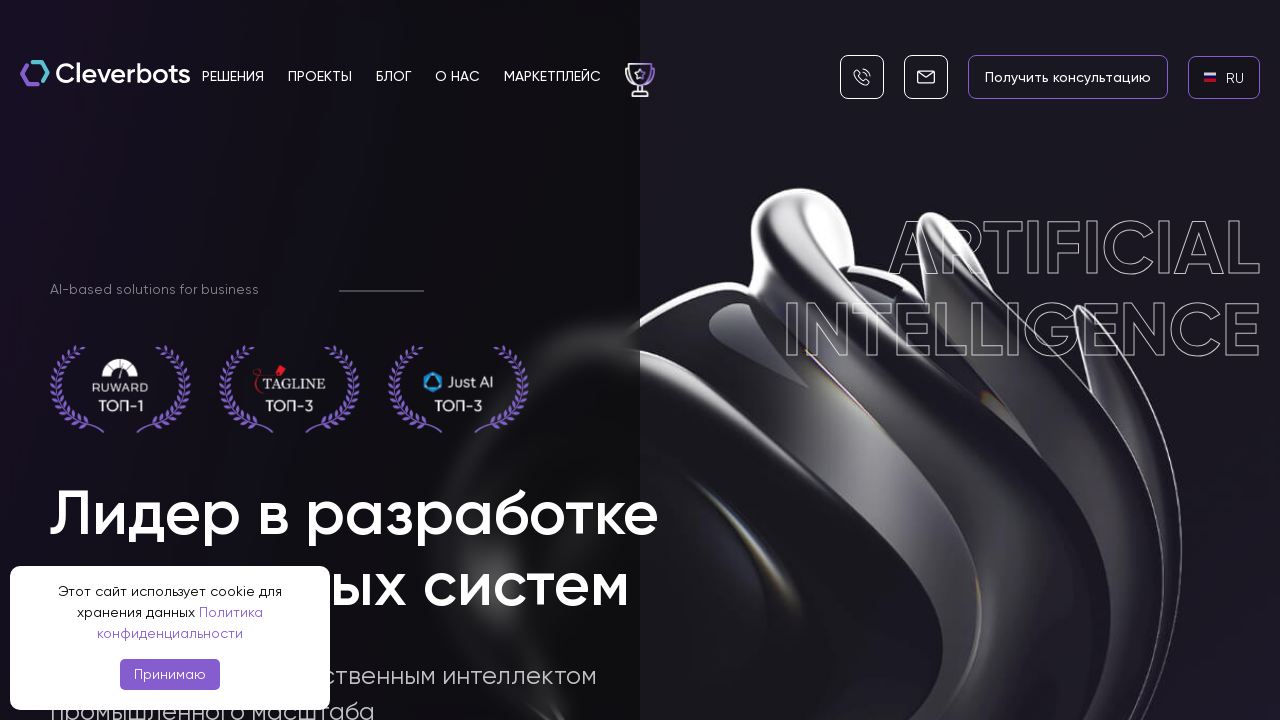

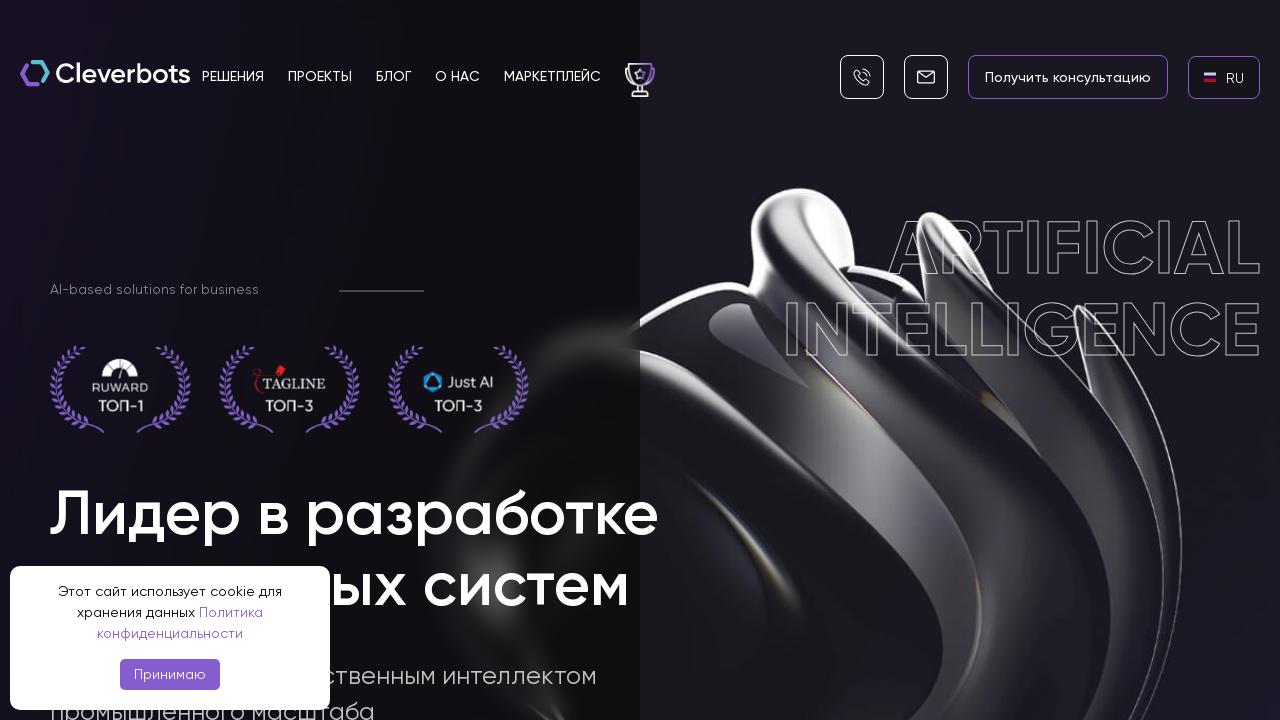